Tests pagination navigation on a floorsheet data page by verifying the table loads and clicking through multiple pages using pagination buttons.

Starting URL: https://chukul.com/floorsheet

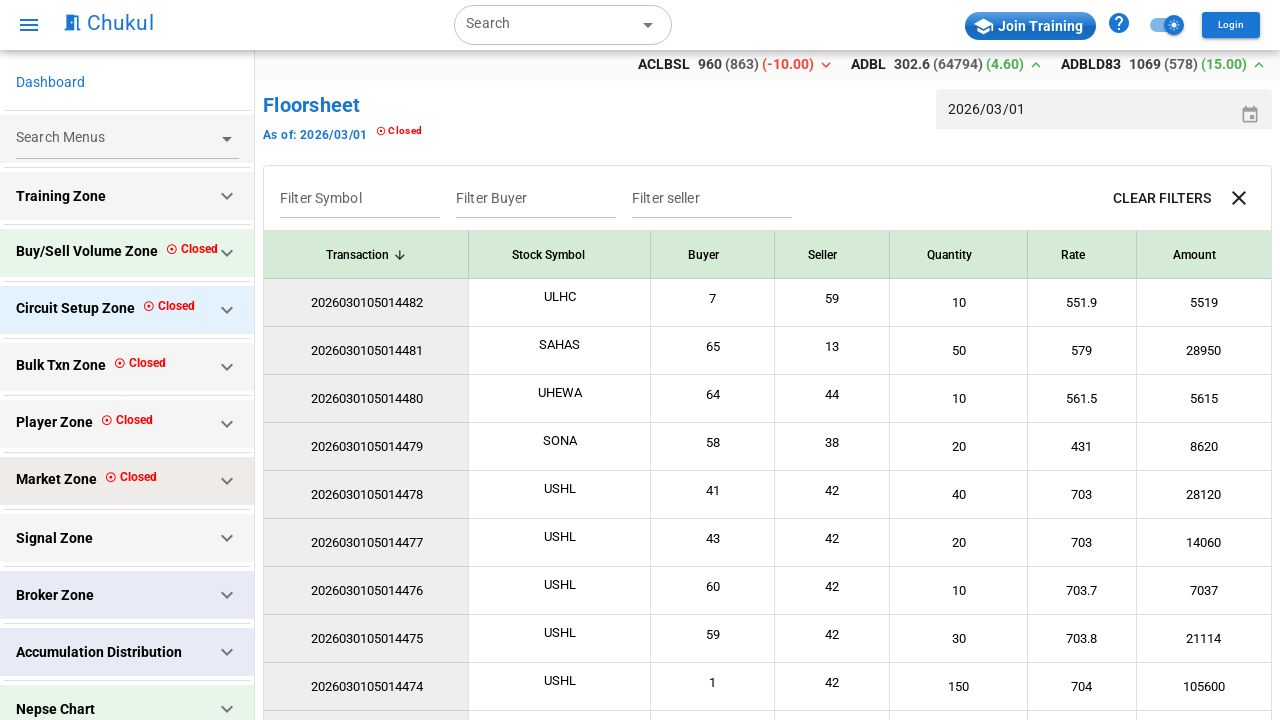

Waited for floorsheet table container to load
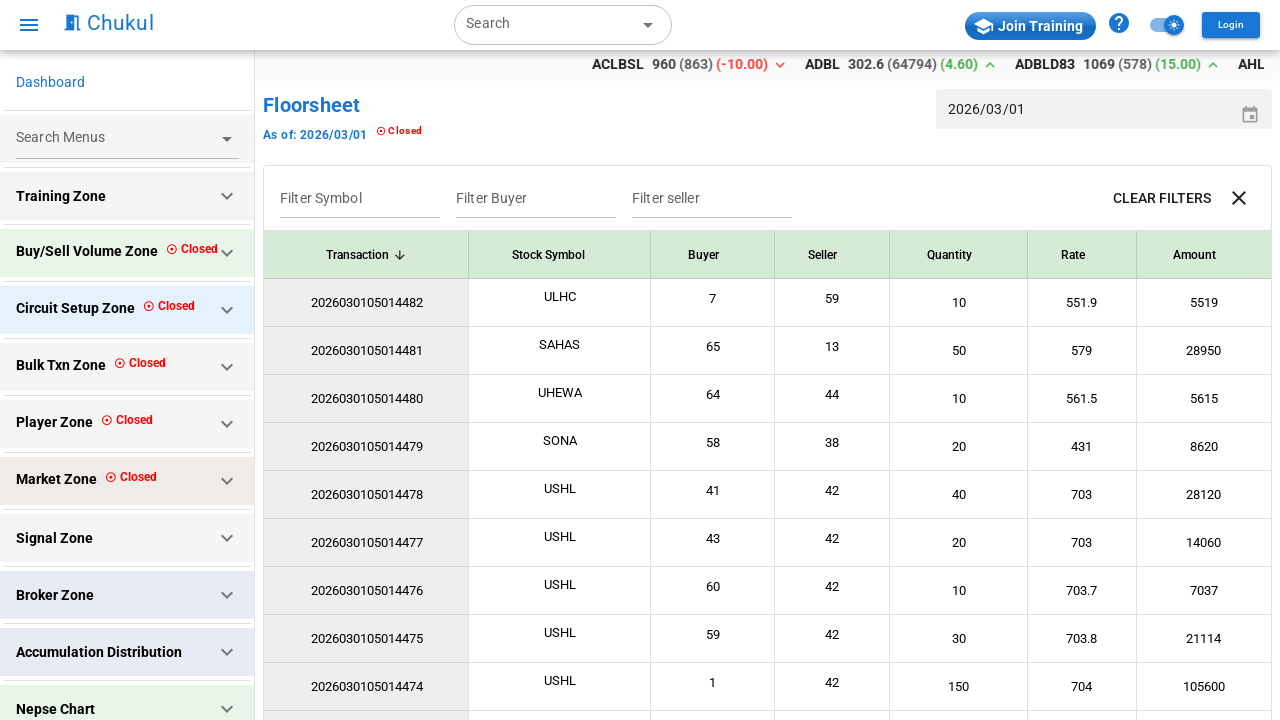

Checked for pagination button to page 2
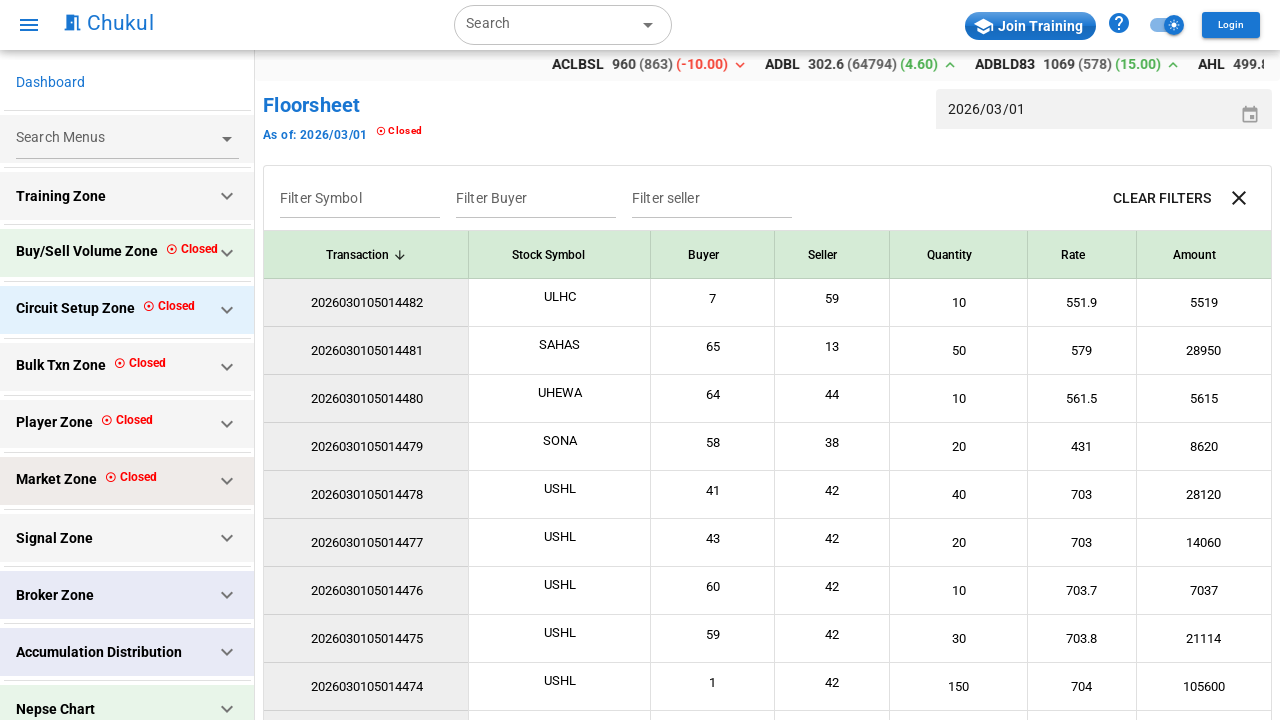

Clicked pagination button to navigate to page 2 at (680, 673) on div.q-pagination__middle button[aria-label='2']
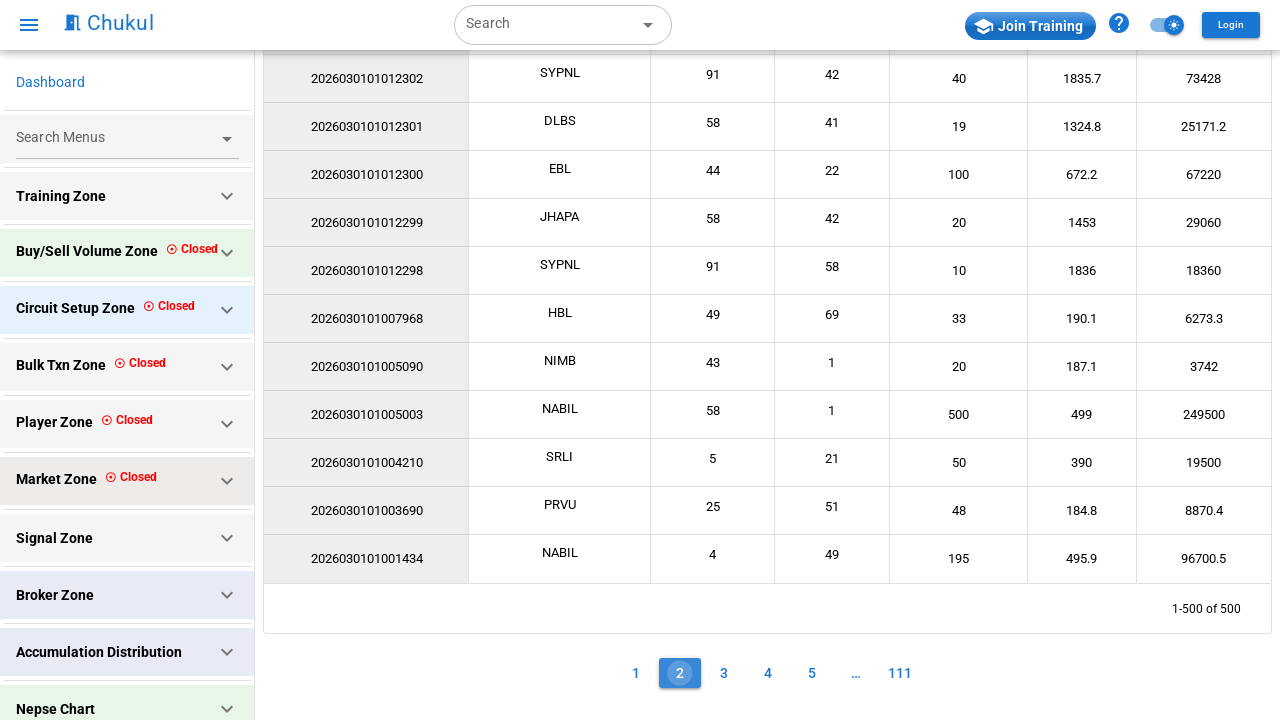

Waited for table to reload on page 2
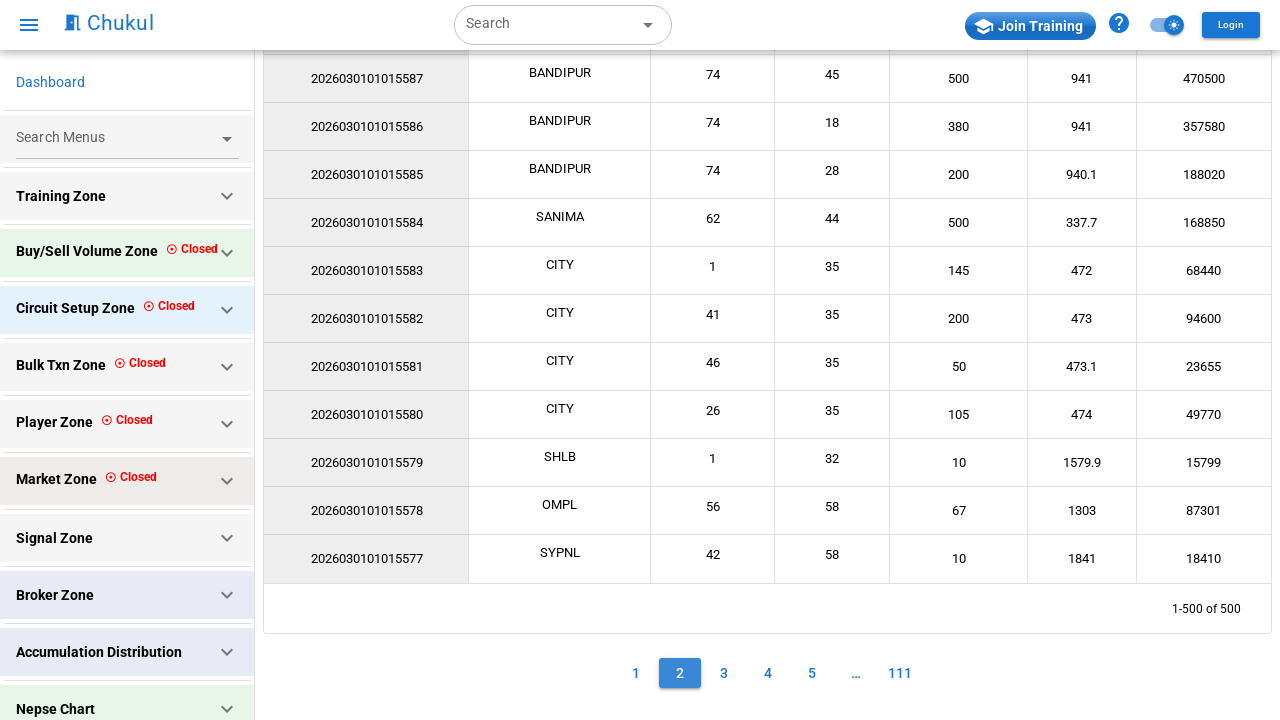

Verified floorsheet table is visible on page 2
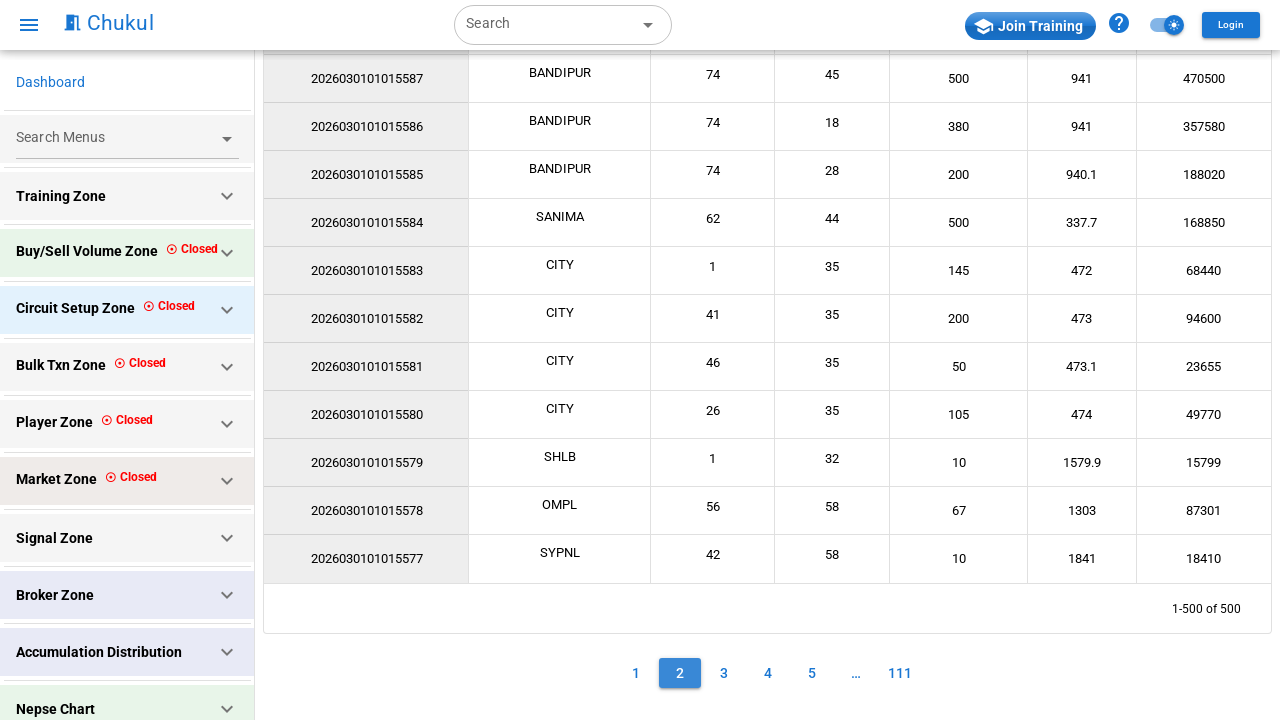

Checked for pagination button to page 3
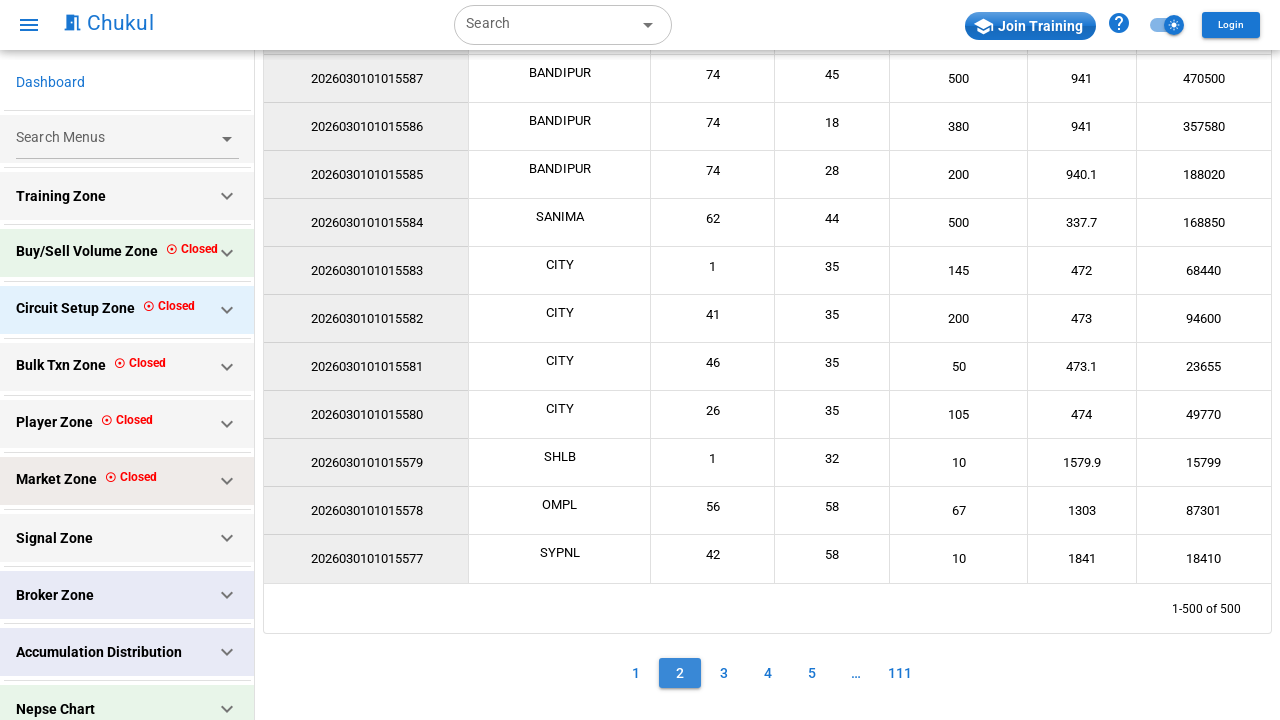

Clicked pagination button to navigate to page 3 at (724, 673) on div.q-pagination__middle button[aria-label='3']
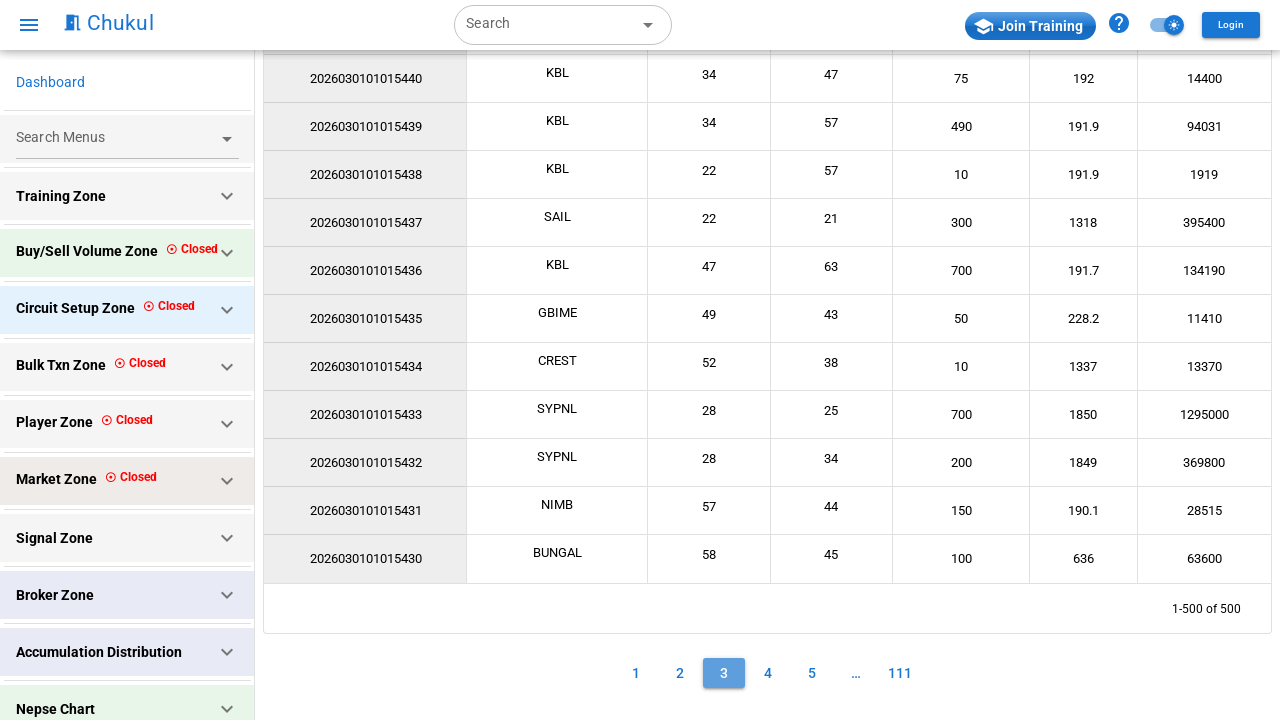

Waited for table to reload on page 3
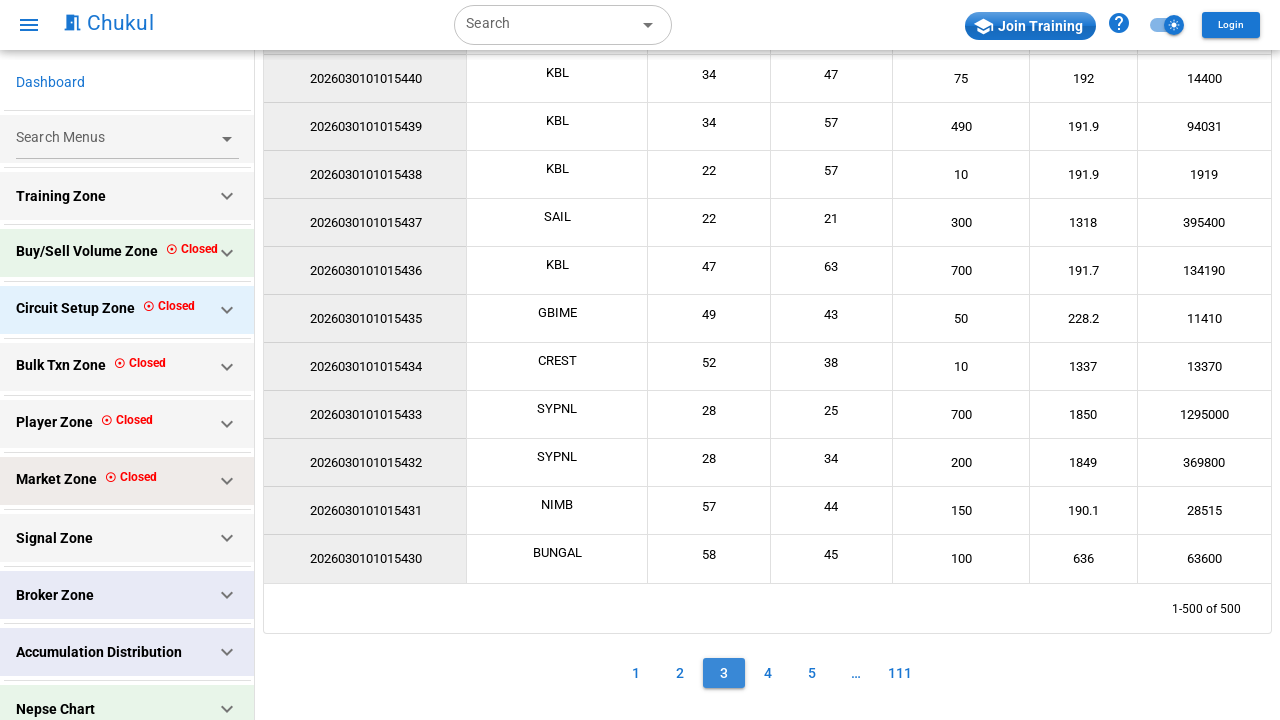

Verified floorsheet table is visible on page 3
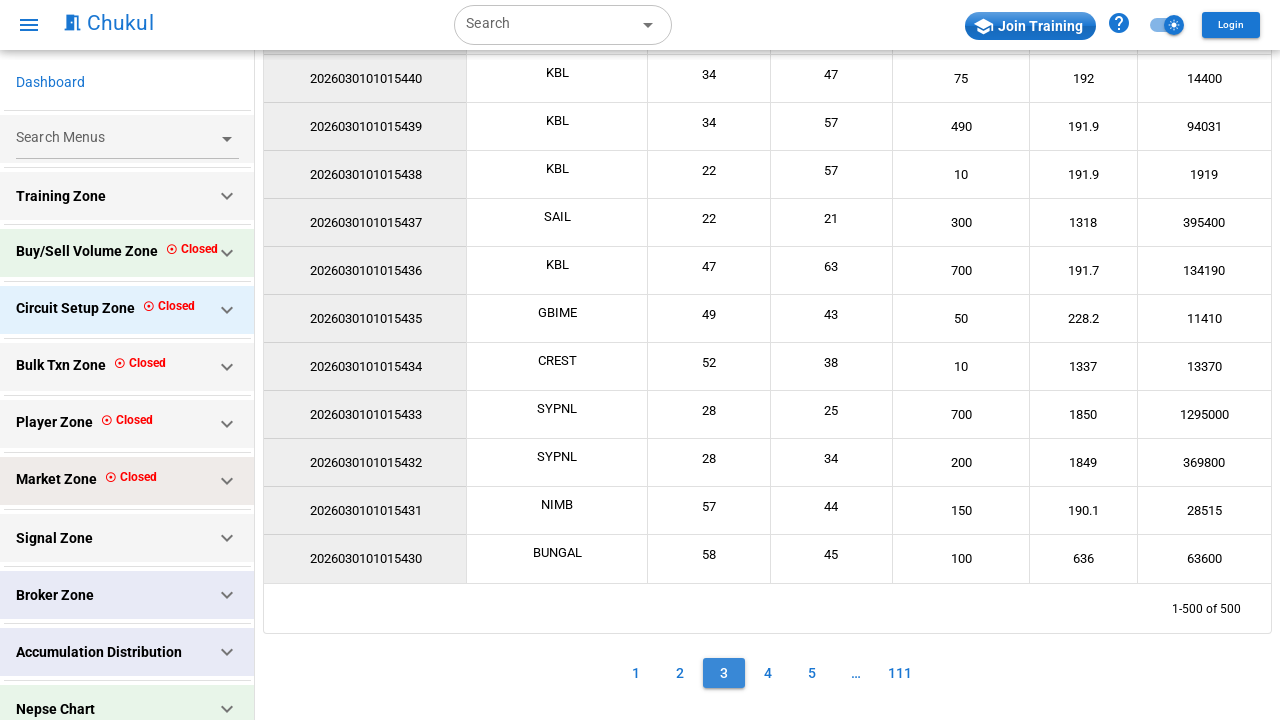

Verified floorsheet table contains data rows
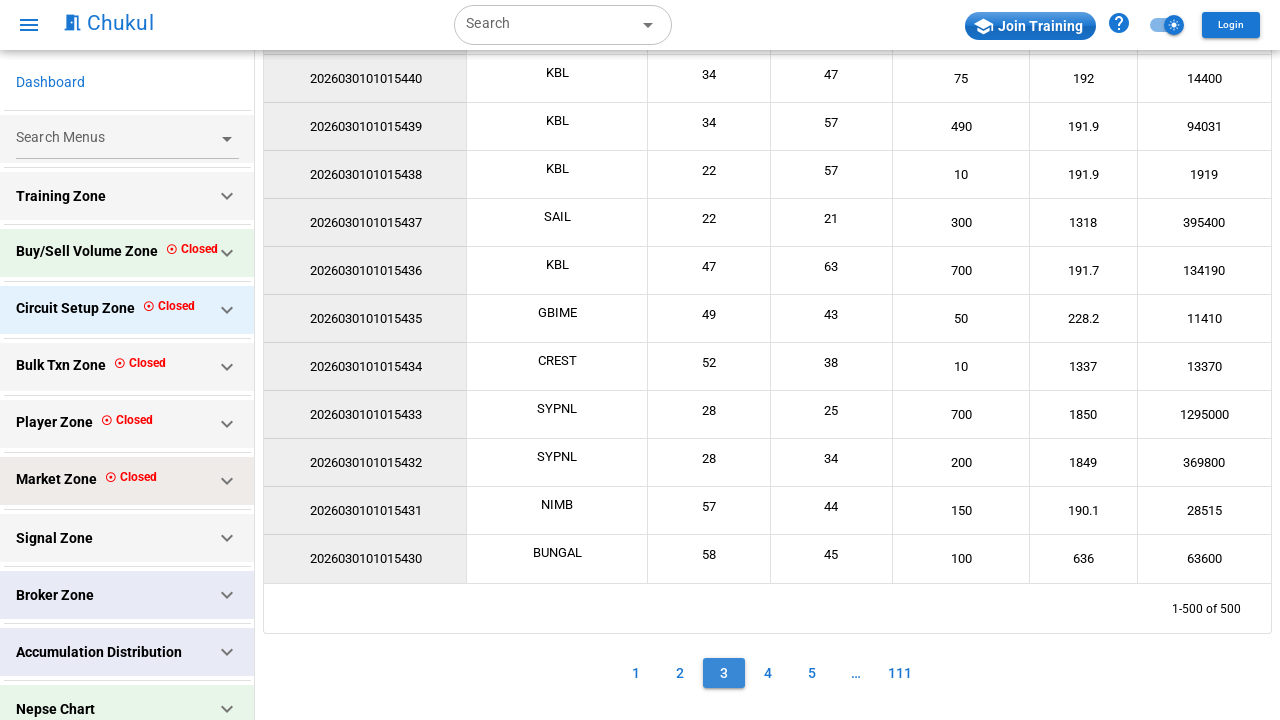

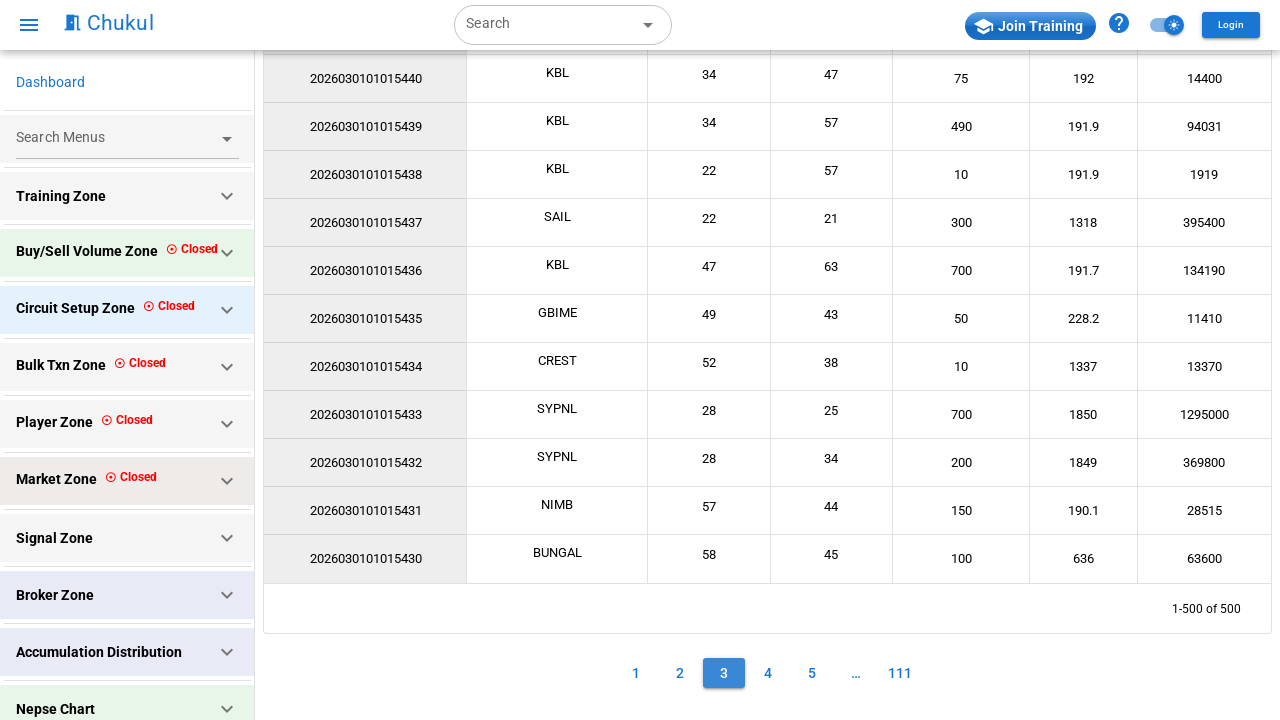